Tests keyboard key press functionality by sending a Space key and a Left Arrow key to an input element on the page and verifying the displayed result text matches the expected key pressed.

Starting URL: https://the-internet.herokuapp.com/key_presses

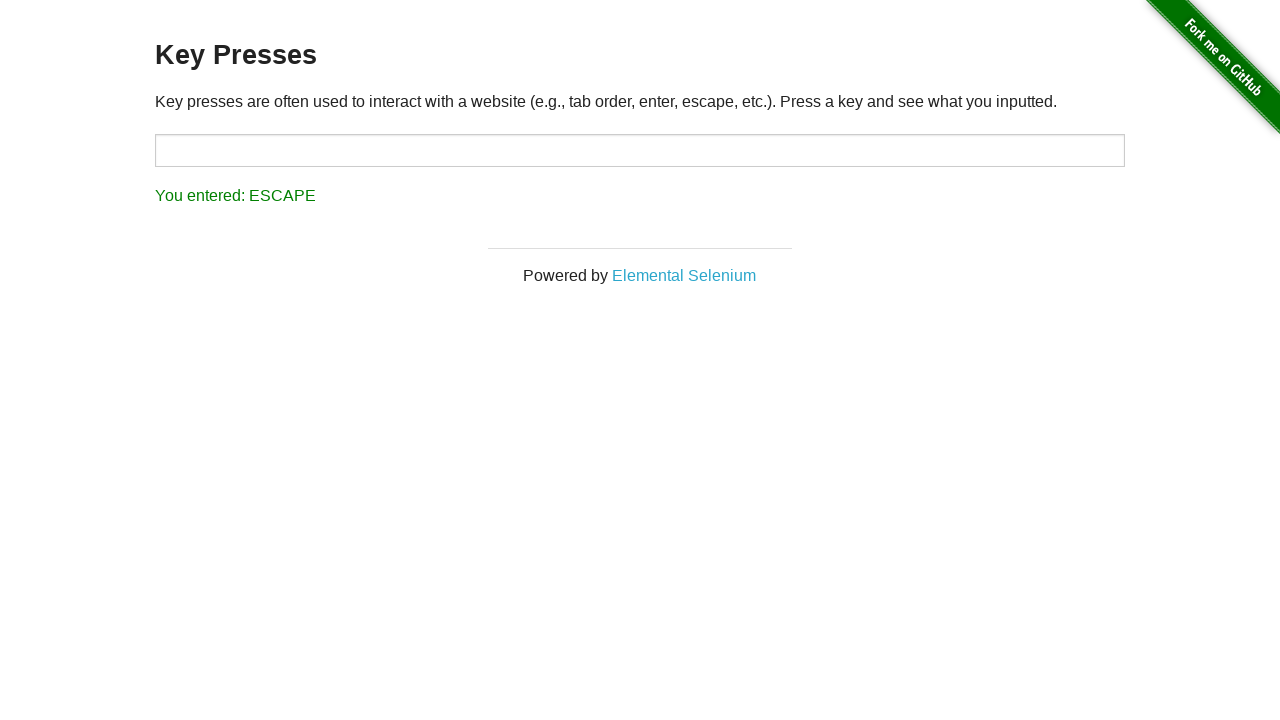

Pressed Space key on target element on #target
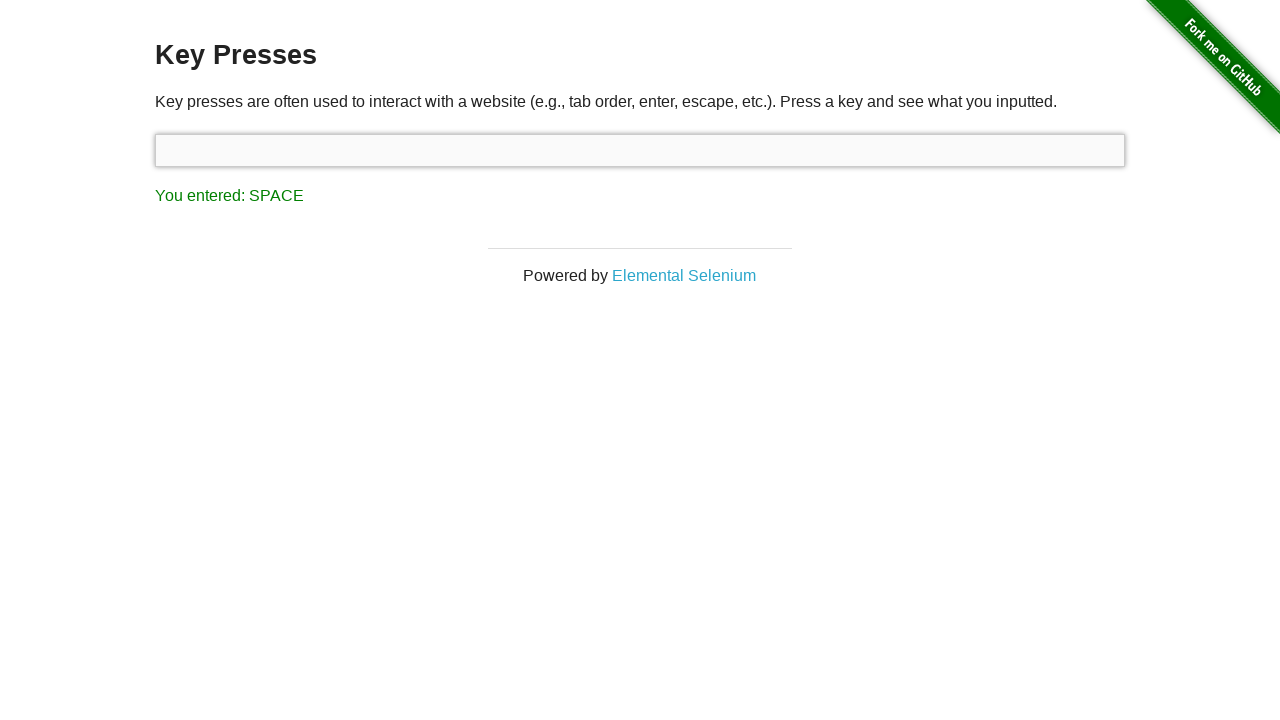

Result element loaded after Space key press
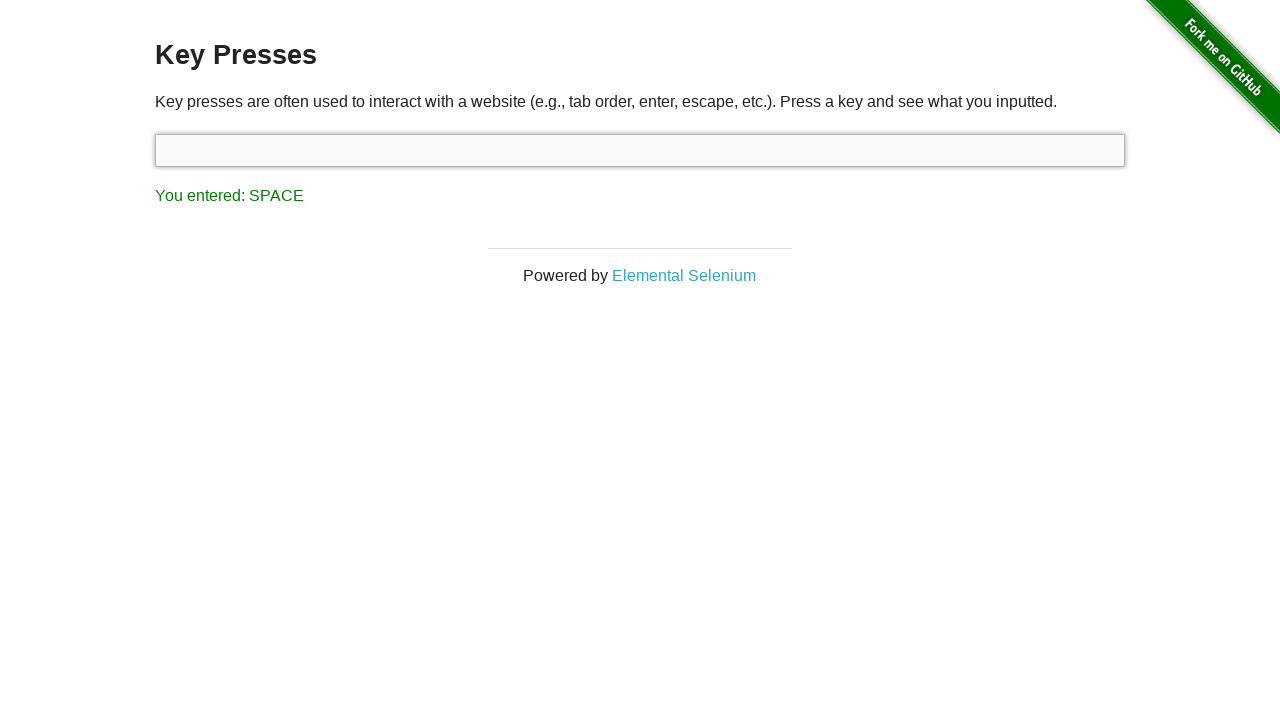

Verified result text displays 'You entered: SPACE'
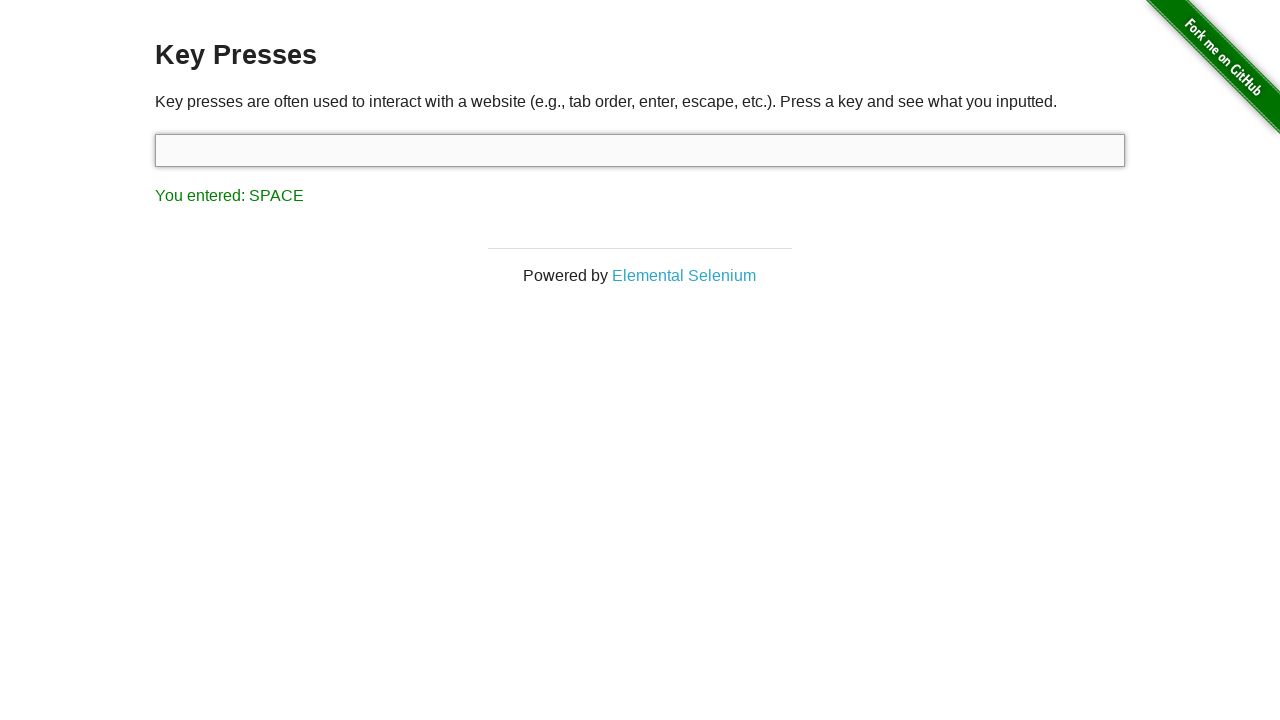

Pressed Left Arrow key
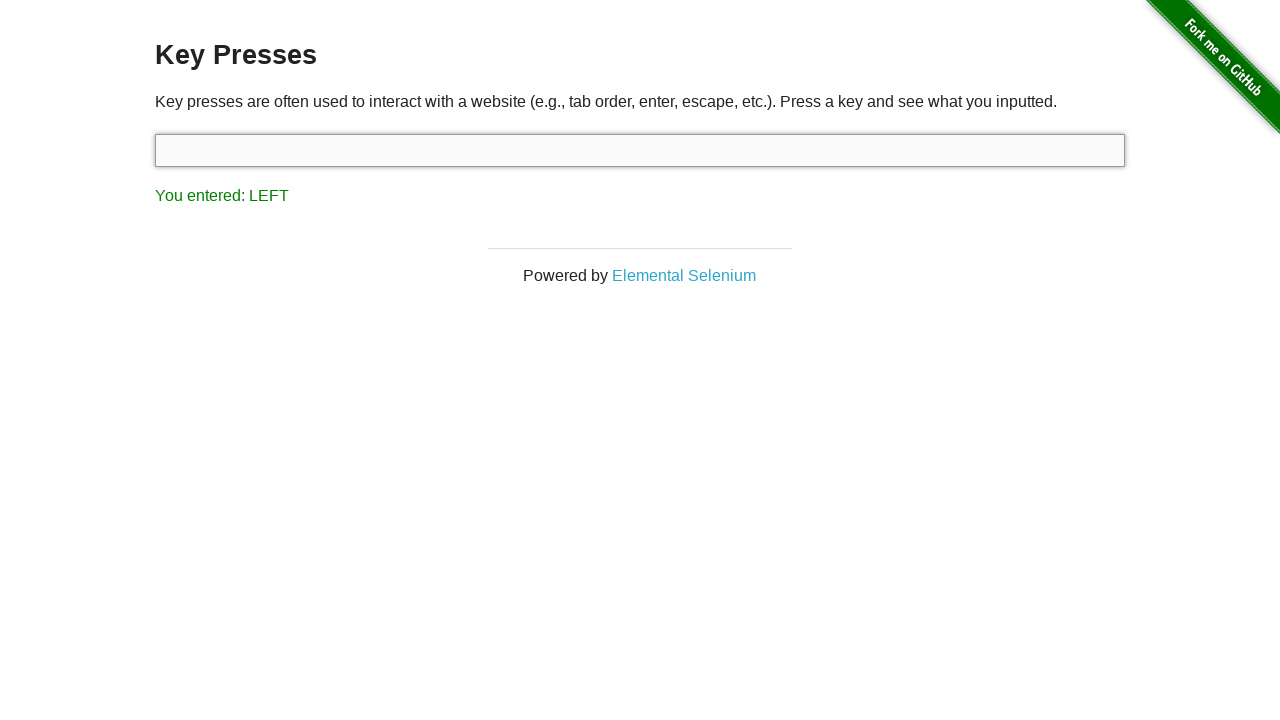

Verified result text displays 'You entered: LEFT'
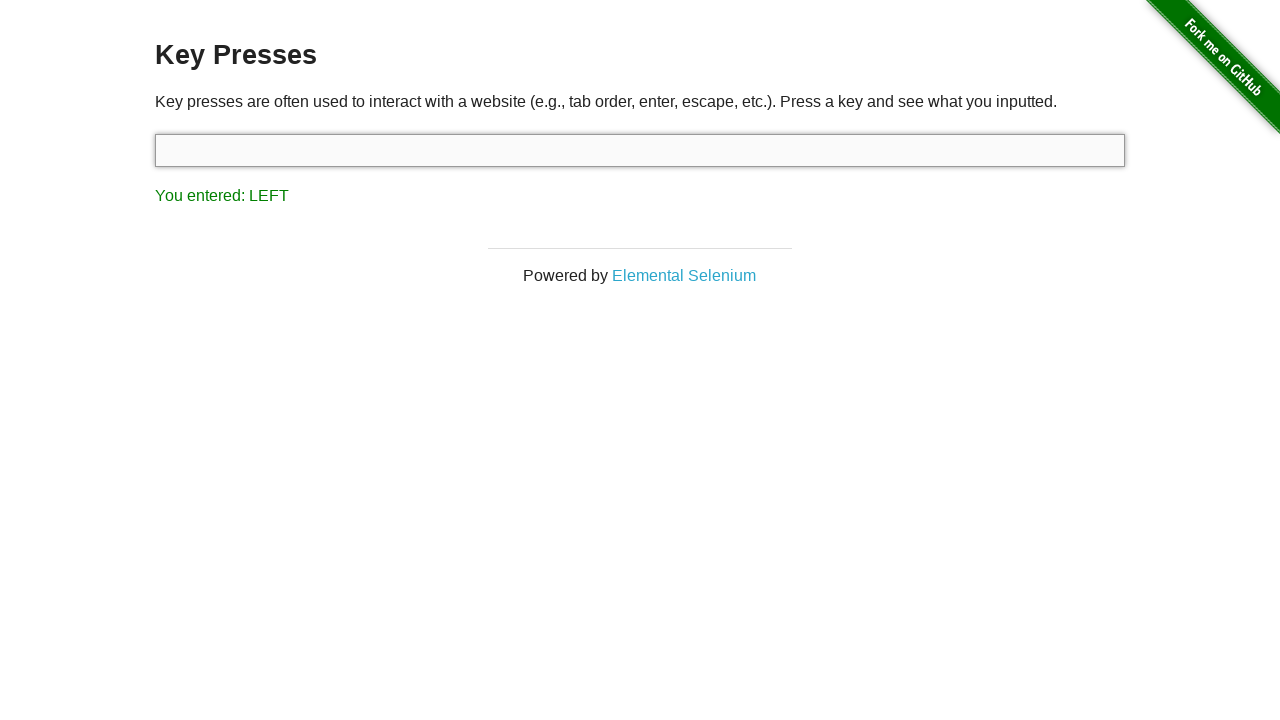

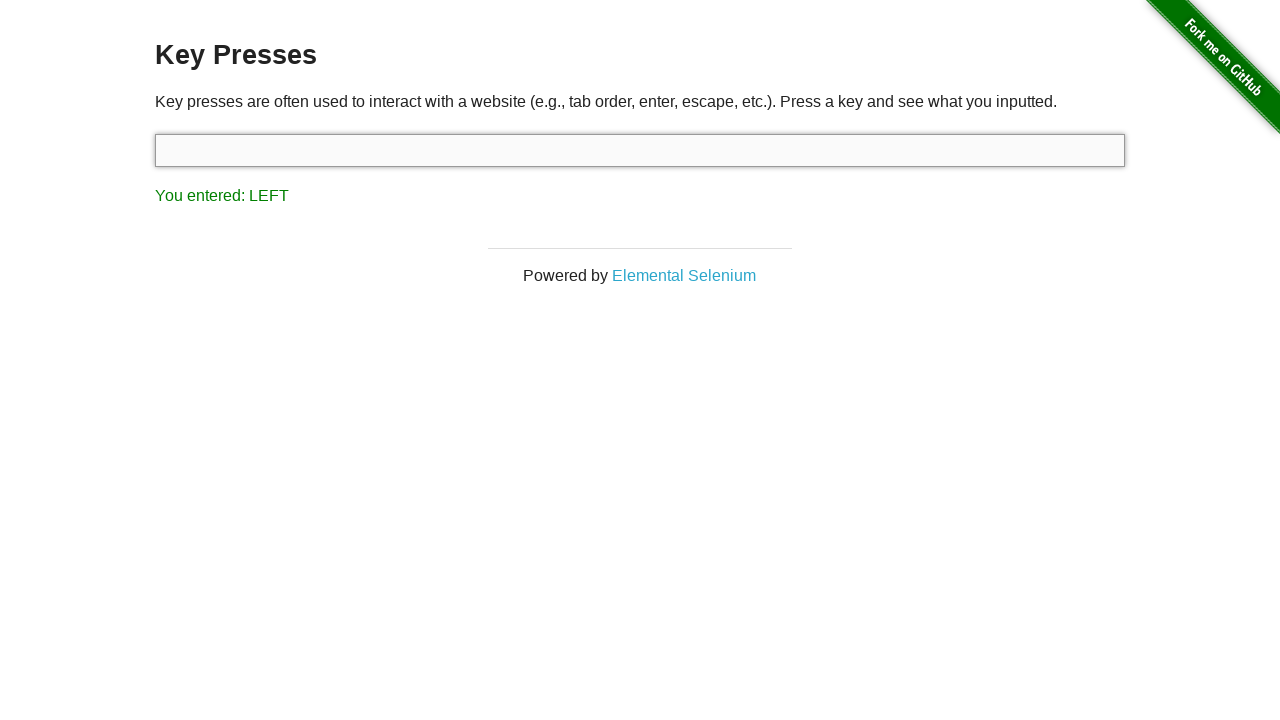